Navigates to a test page and clicks the console log button to trigger a console message

Starting URL: https://www.selenium.dev/selenium/web/bidi/logEntryAdded.html

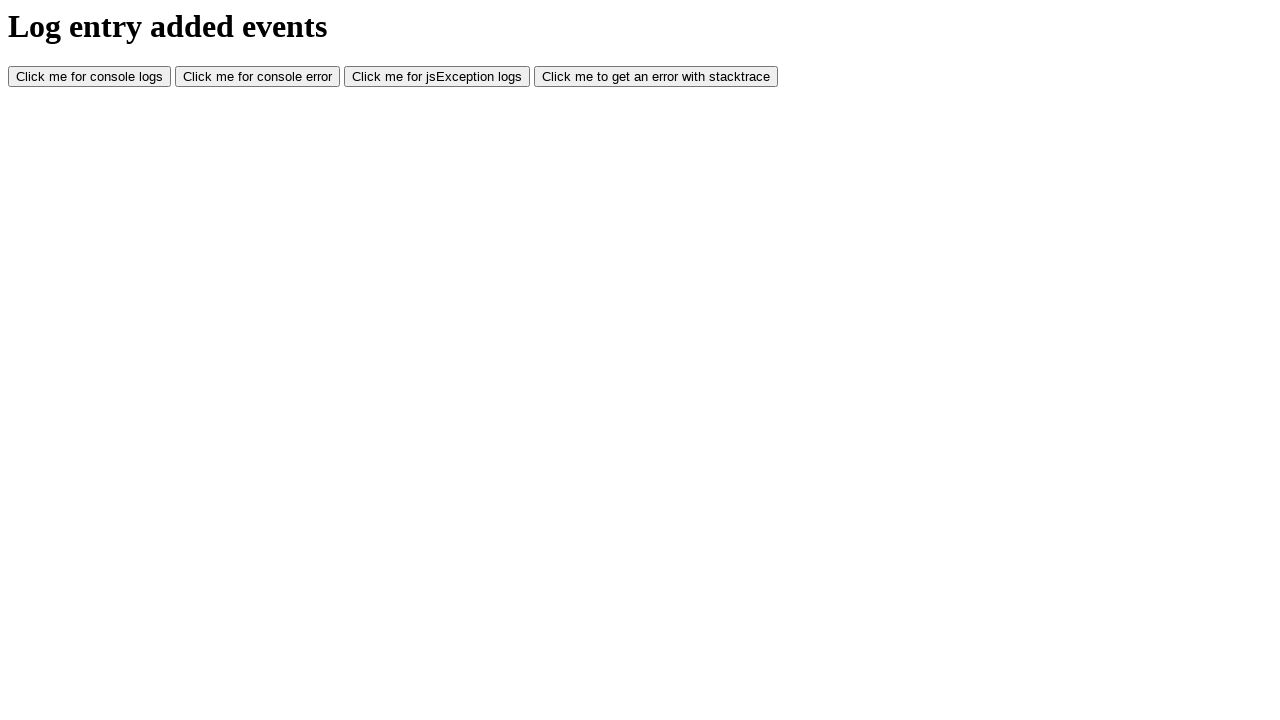

Navigated to test page with console log button
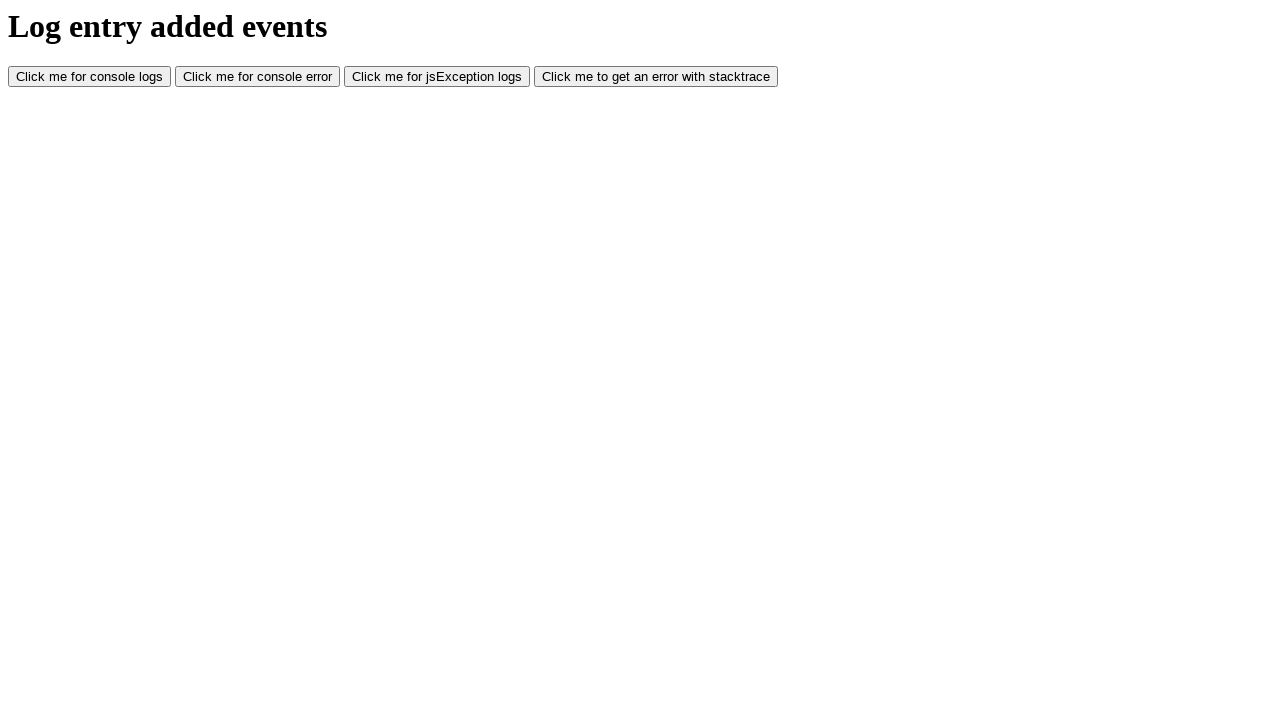

Clicked console log button to trigger console message at (90, 77) on #consoleLog
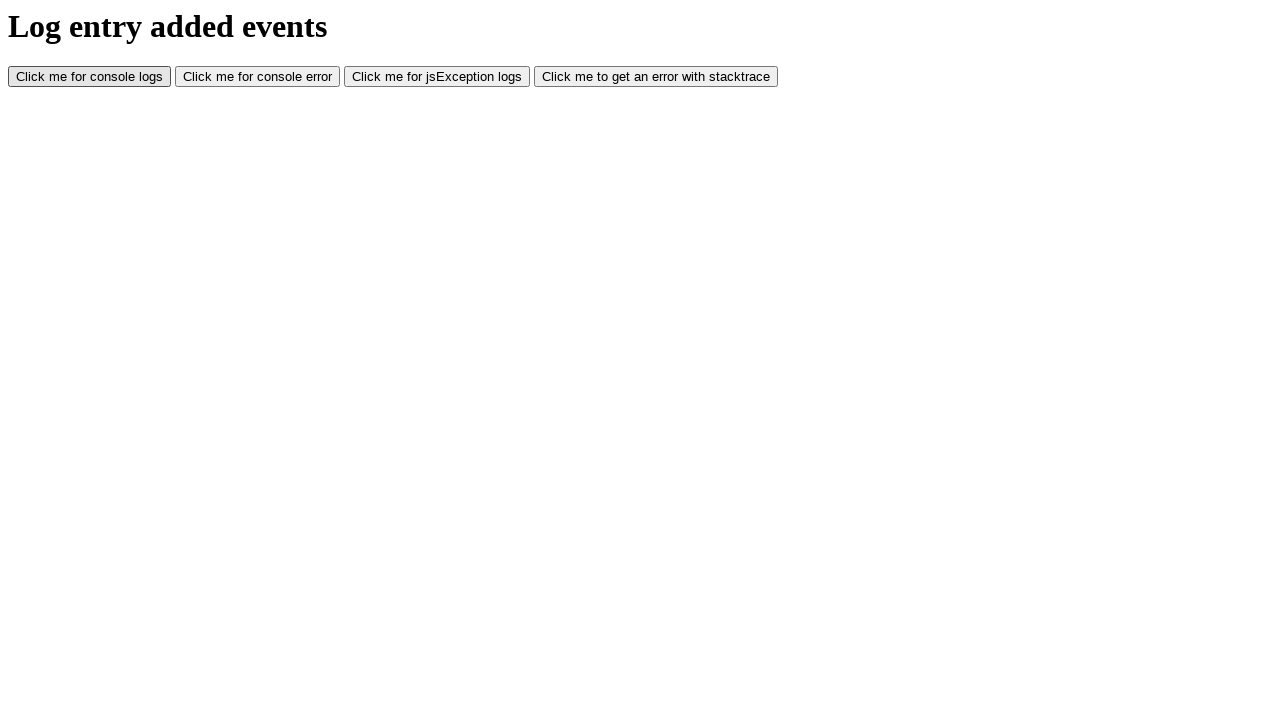

Waited 500ms for action to complete
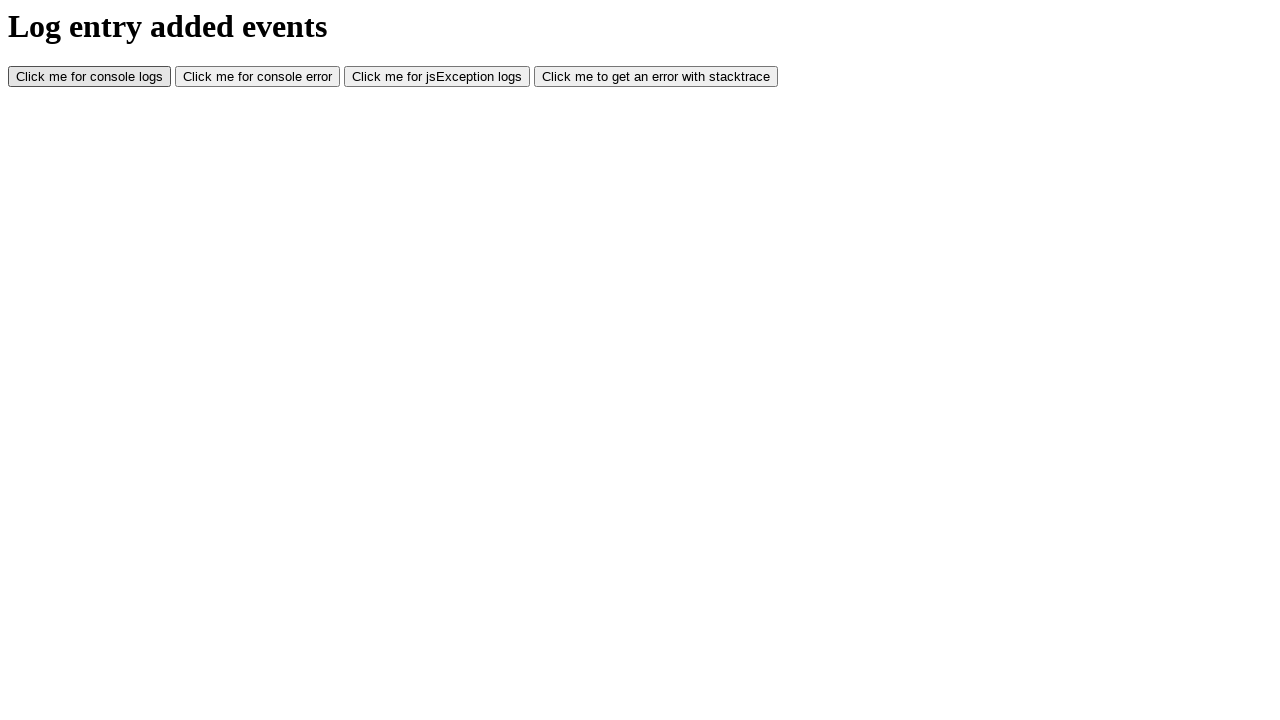

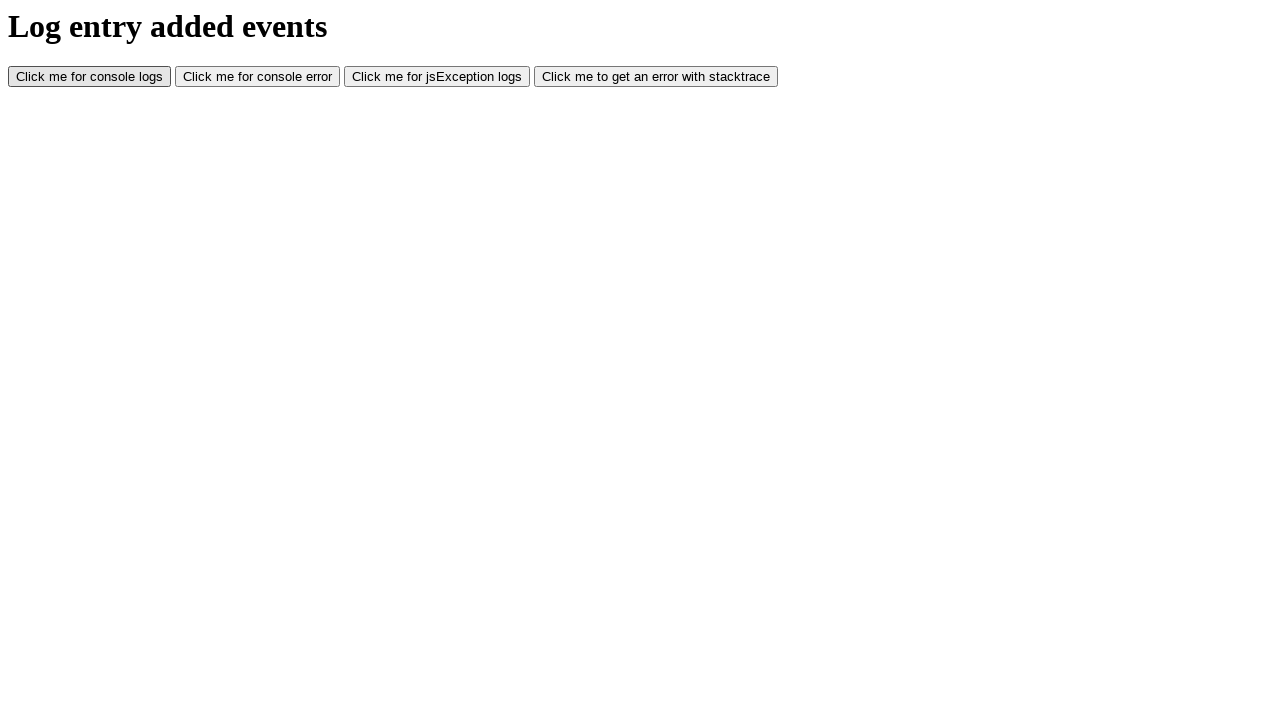